Tests alert handling functionality by entering a name, triggering a confirmation alert, reading its text, and dismissing it

Starting URL: https://rahulshettyacademy.com/AutomationPractice/

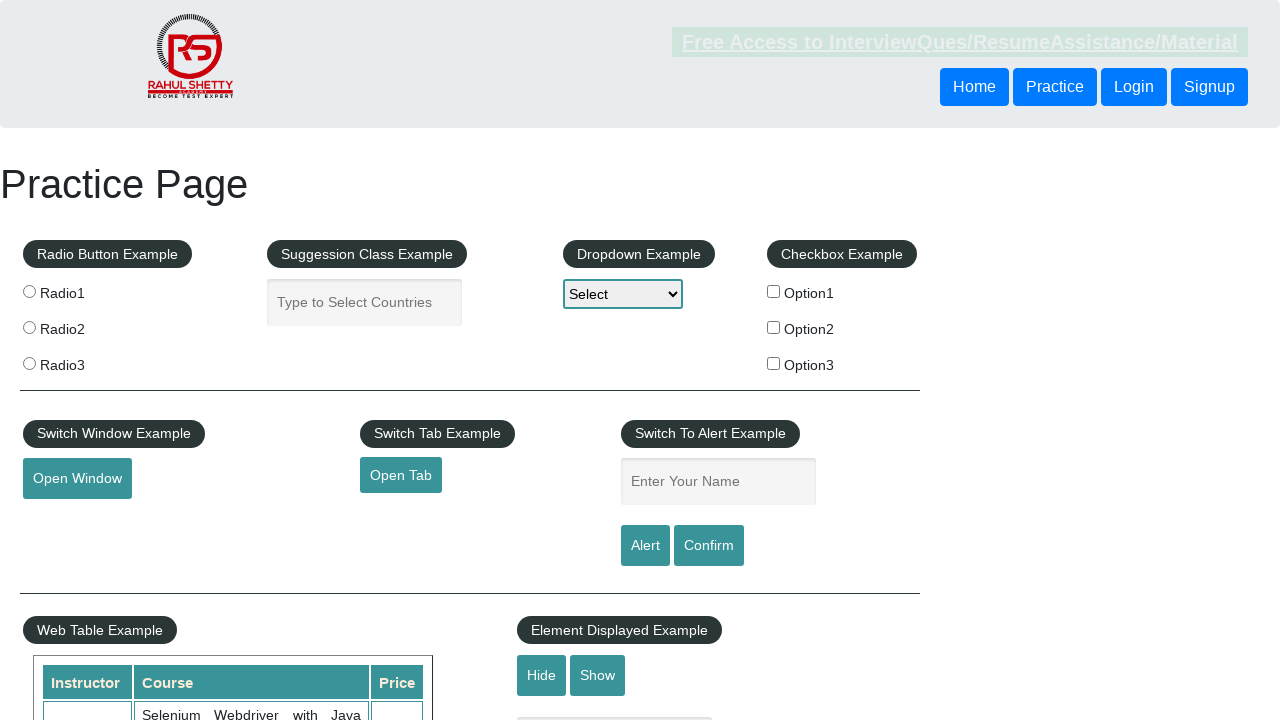

Entered 'Venkat' in the name text field on #name
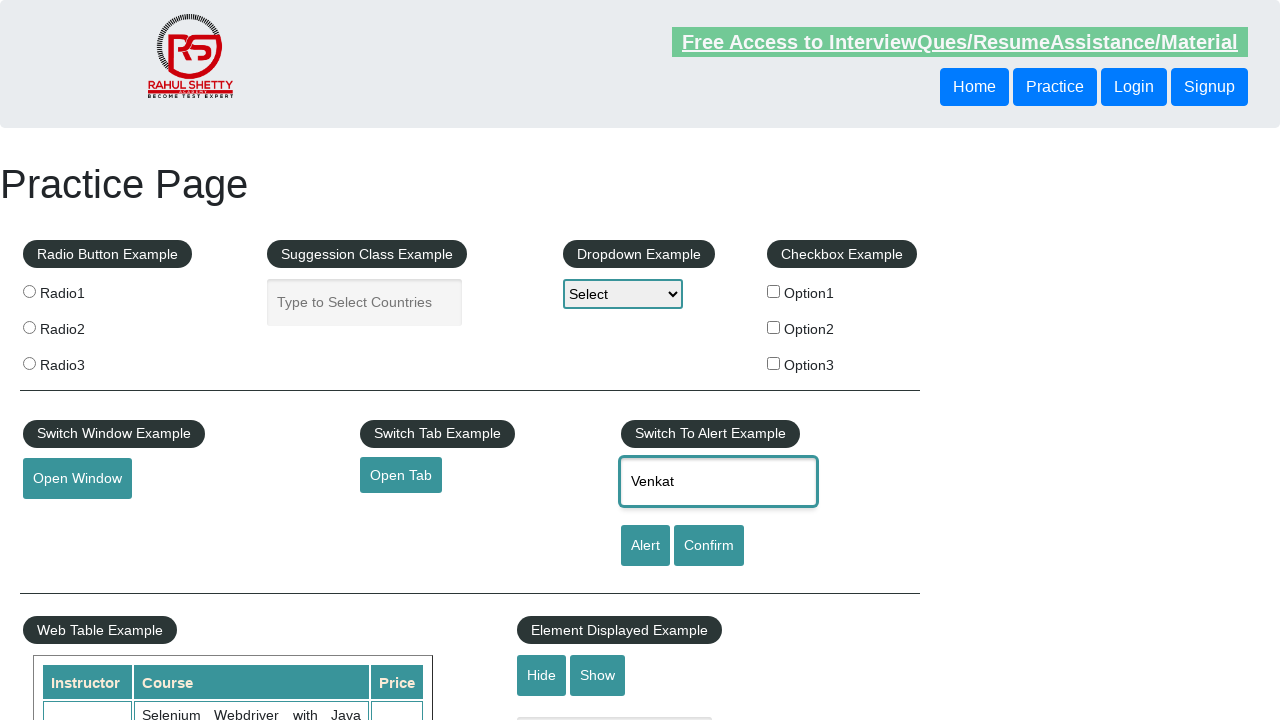

Clicked the confirm button to trigger alert at (709, 546) on #confirmbtn
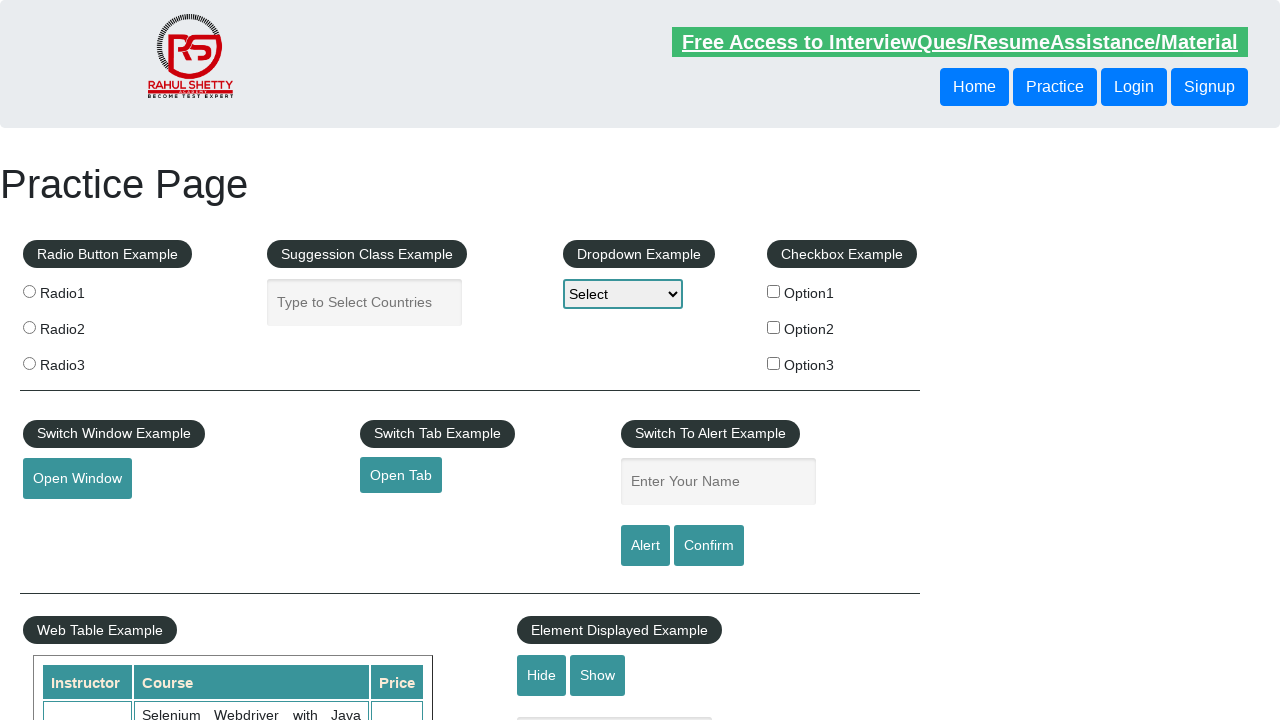

Set up alert handler to dismiss any dialogs
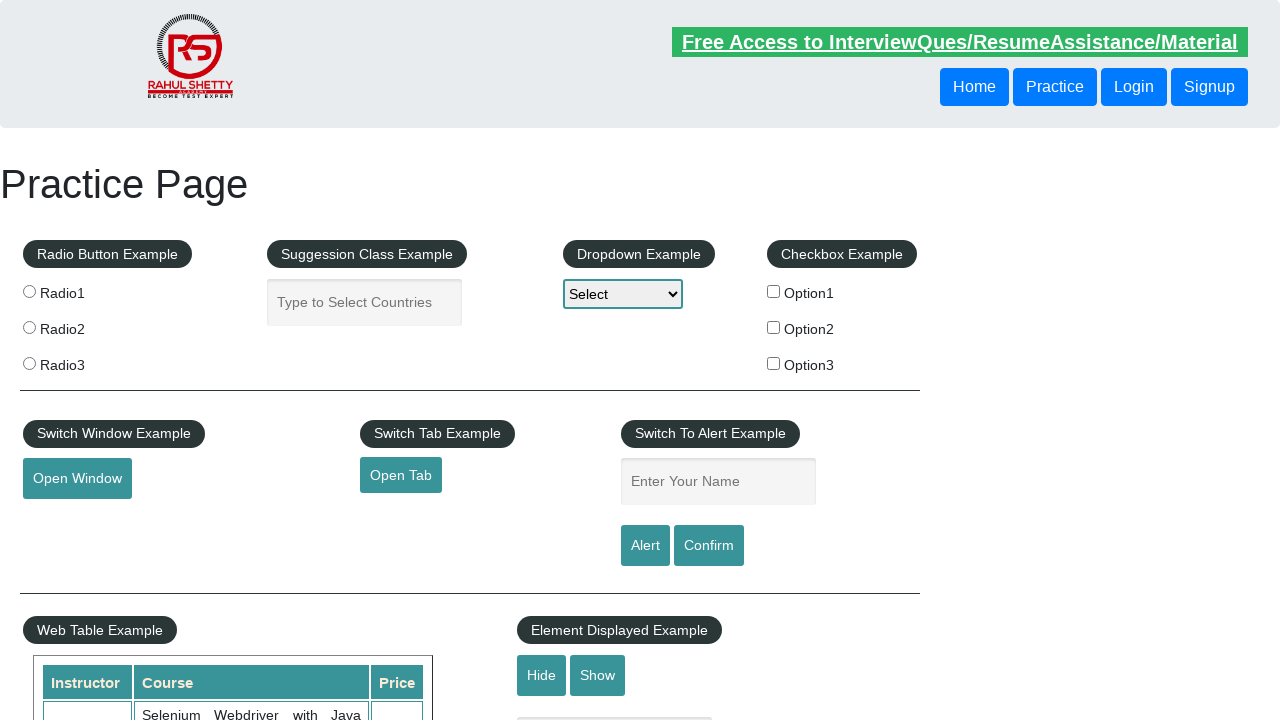

Clicked the confirm button again to trigger alert and test dismissal at (709, 546) on #confirmbtn
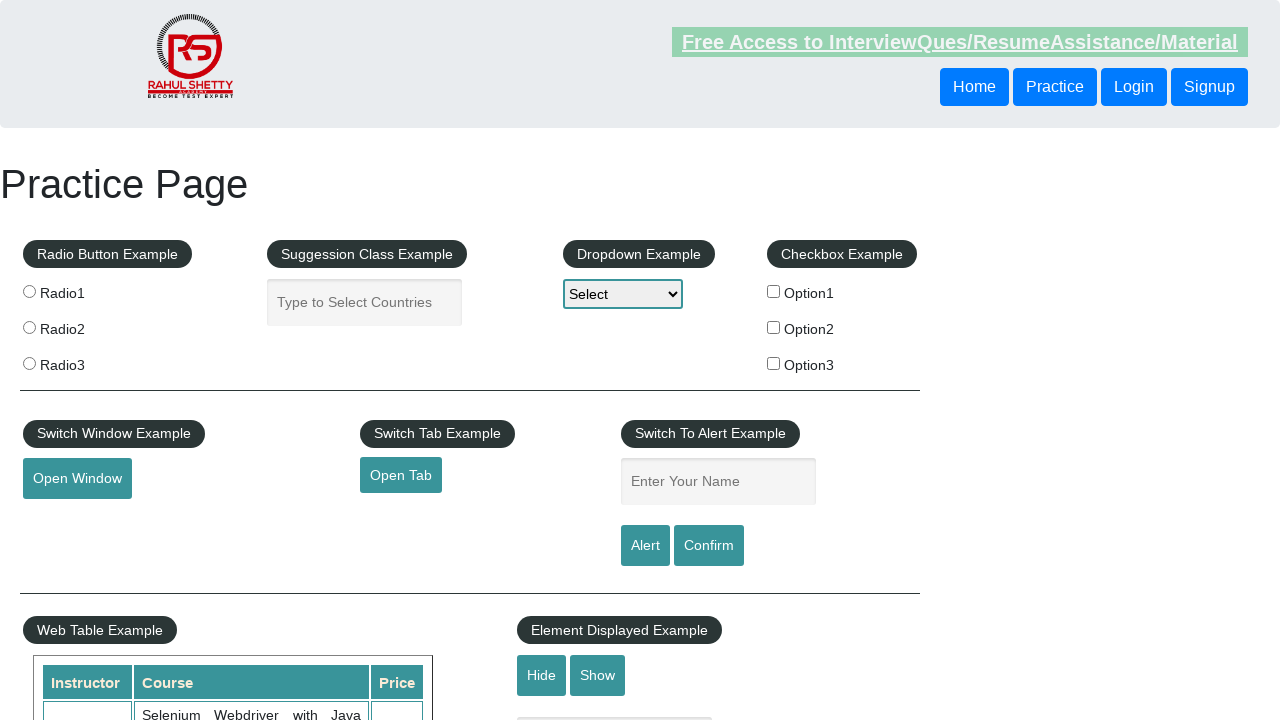

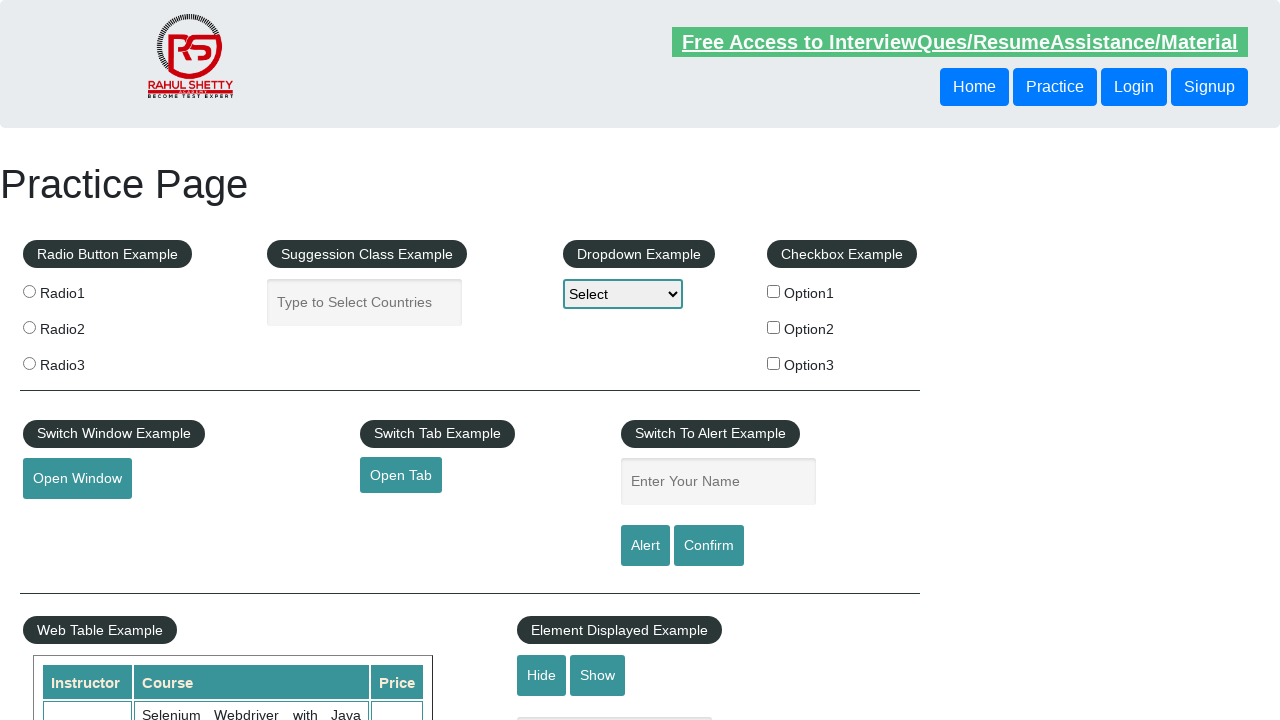